Clicks button 2 on the page

Starting URL: https://omayo.blogspot.in/

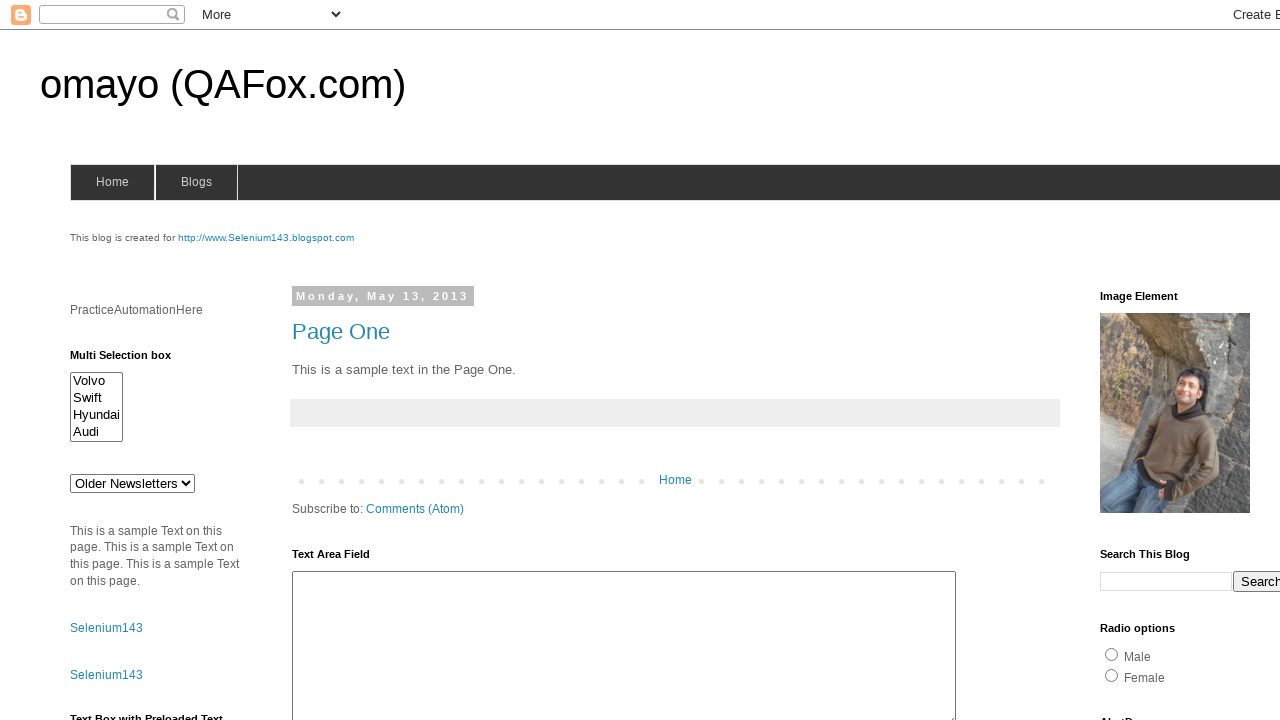

Clicked button 2 on the page at (100, 361) on xpath=//div[@class='widget-content']//button[@id='but2']
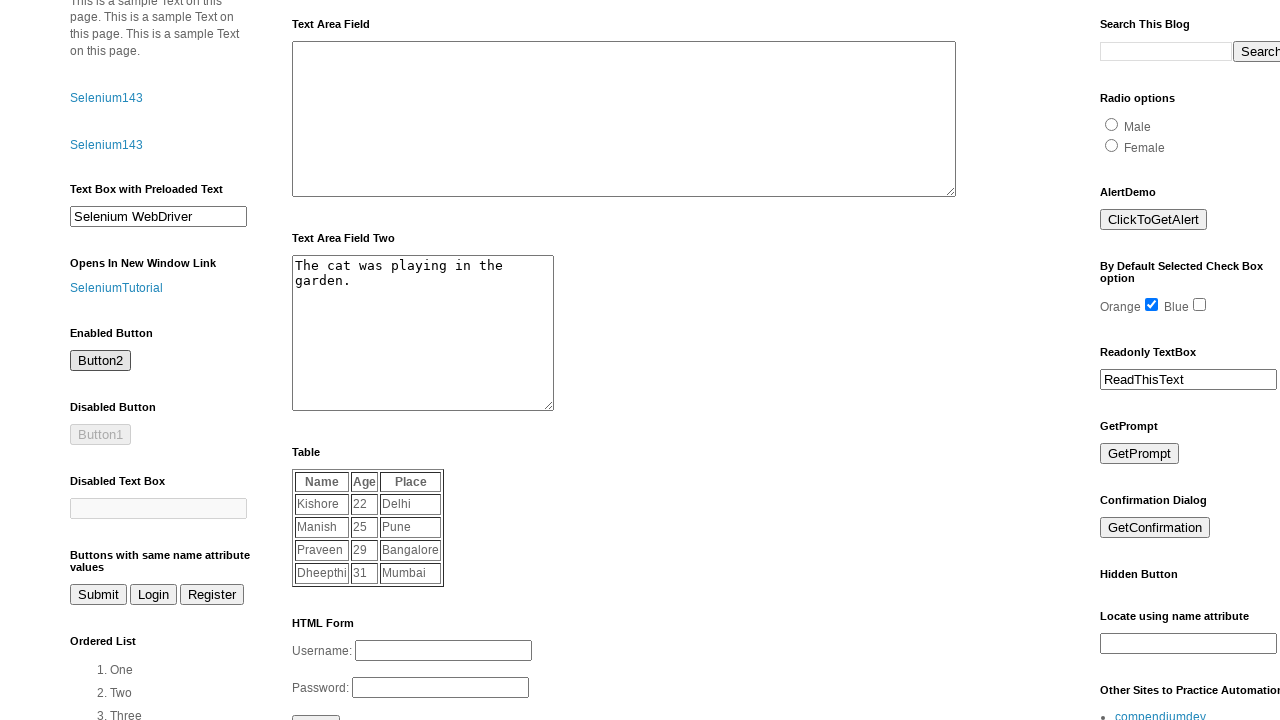

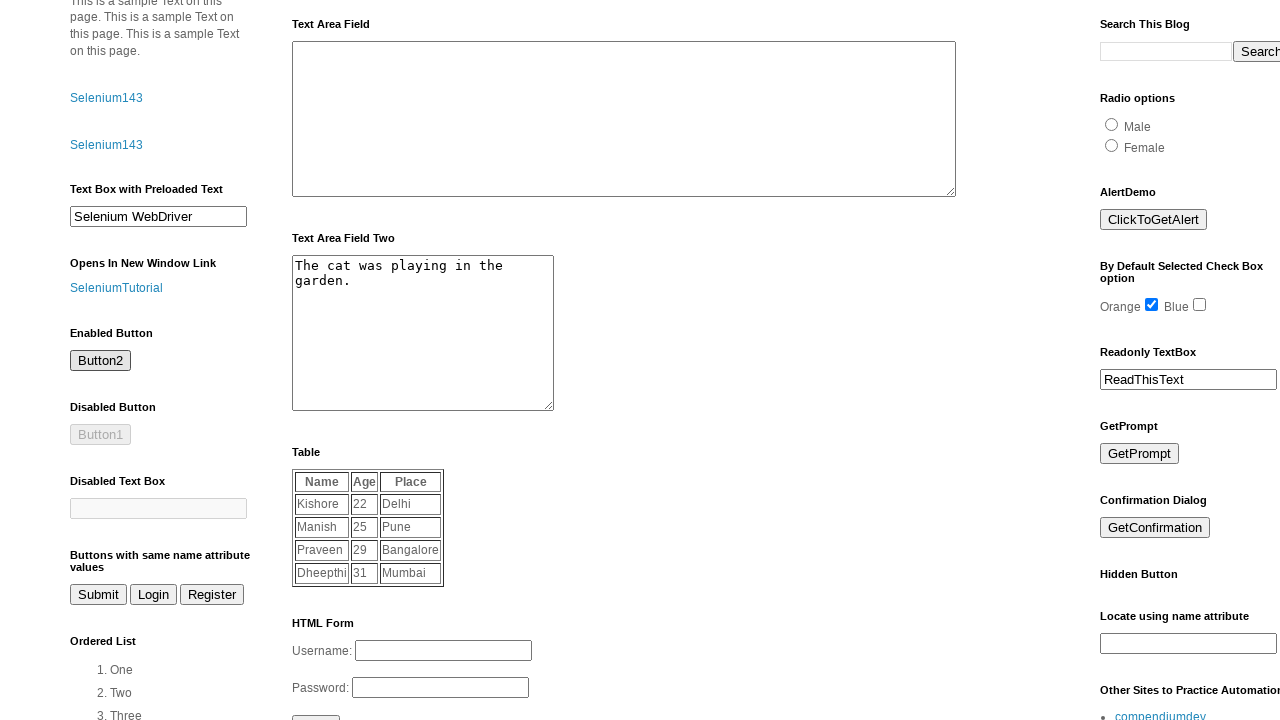